Tests window handling by clicking a link that opens a new browser window, switching between windows, and verifying titles of both windows

Starting URL: https://opensource-demo.orangehrmlive.com/web/index.php/auth/login

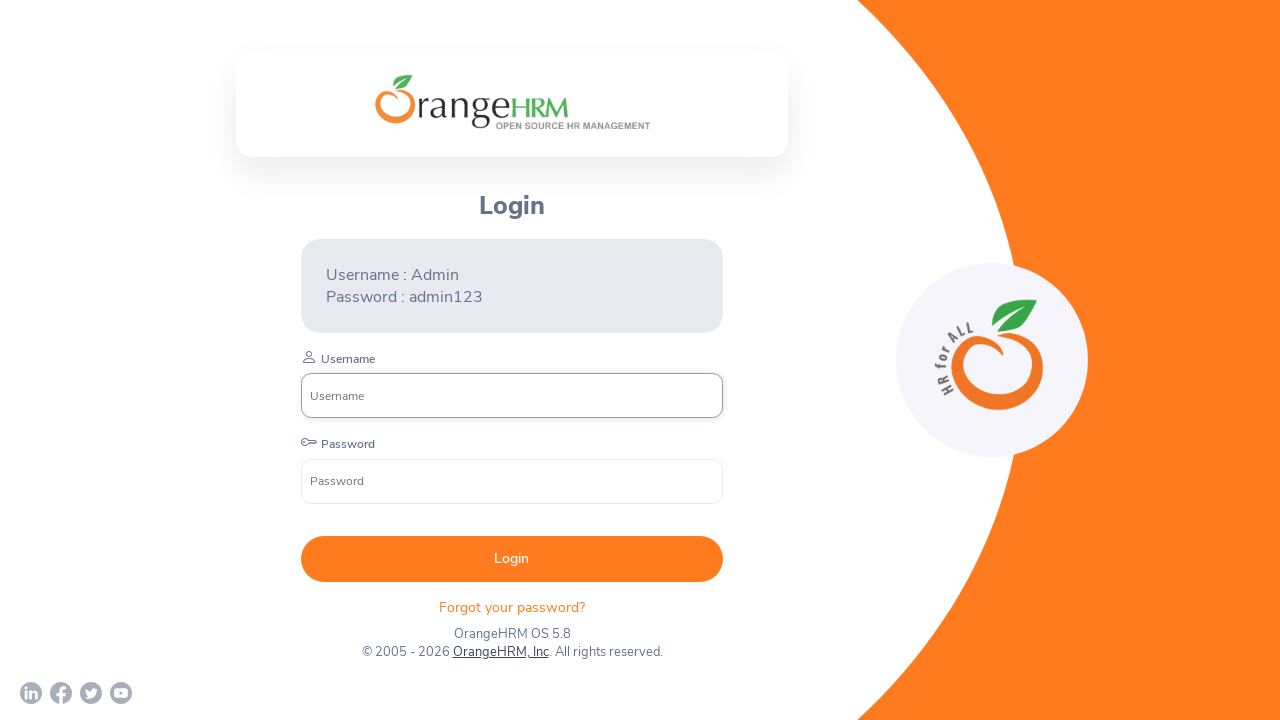

Clicked 'OrangeHRM, Inc' link to open new browser window at (500, 652) on xpath=//a[normalize-space()='OrangeHRM, Inc']
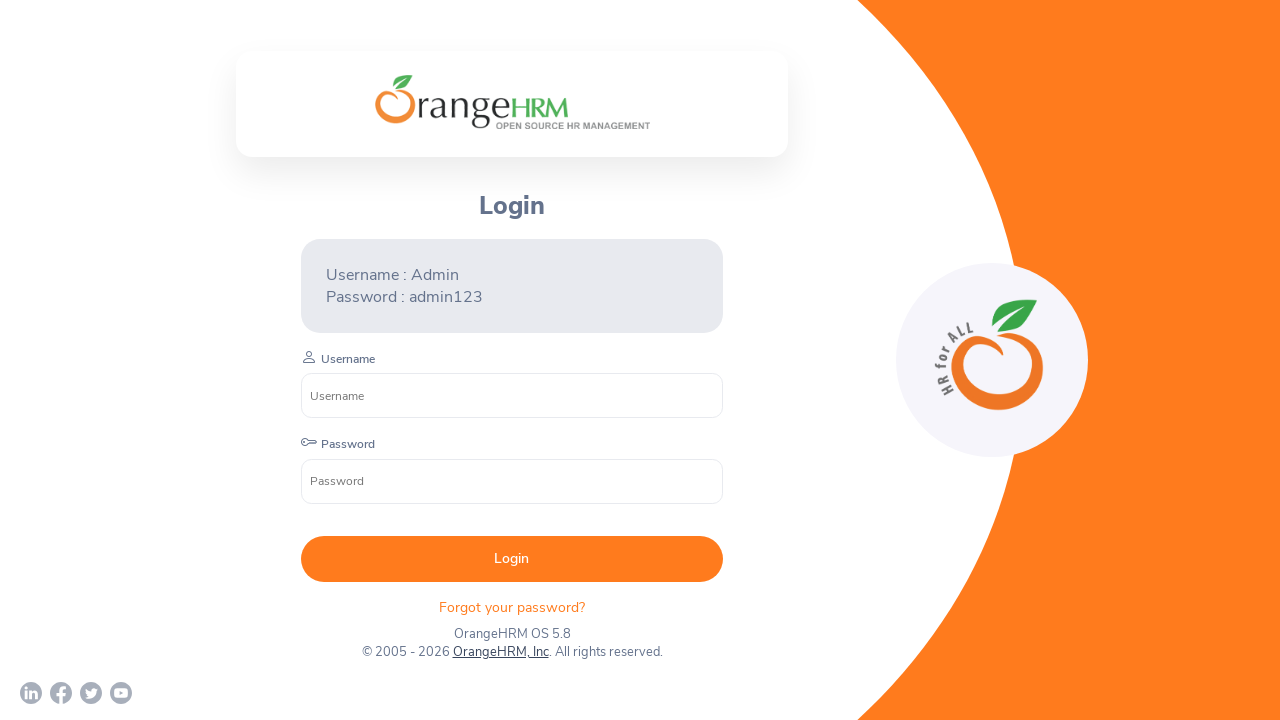

New browser window opened and captured
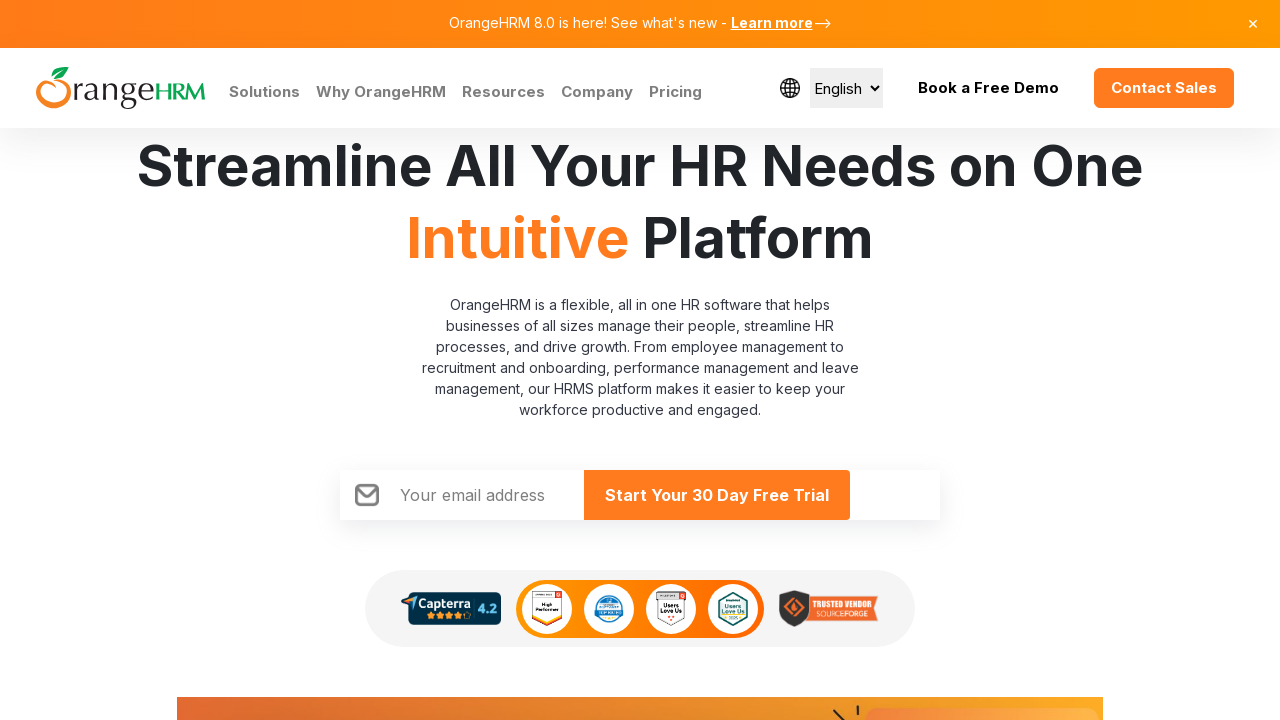

Waited for new page to load completely
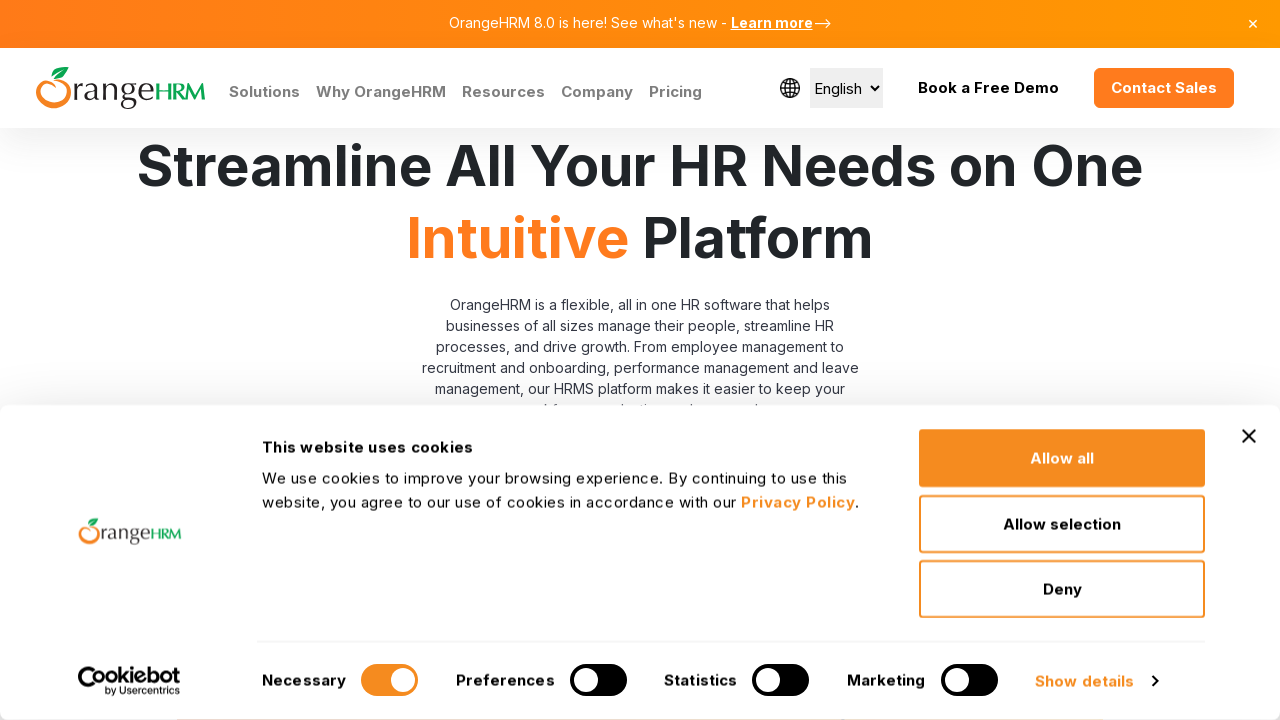

Retrieved child window title: Human Resources Management Software | HRMS | OrangeHRM
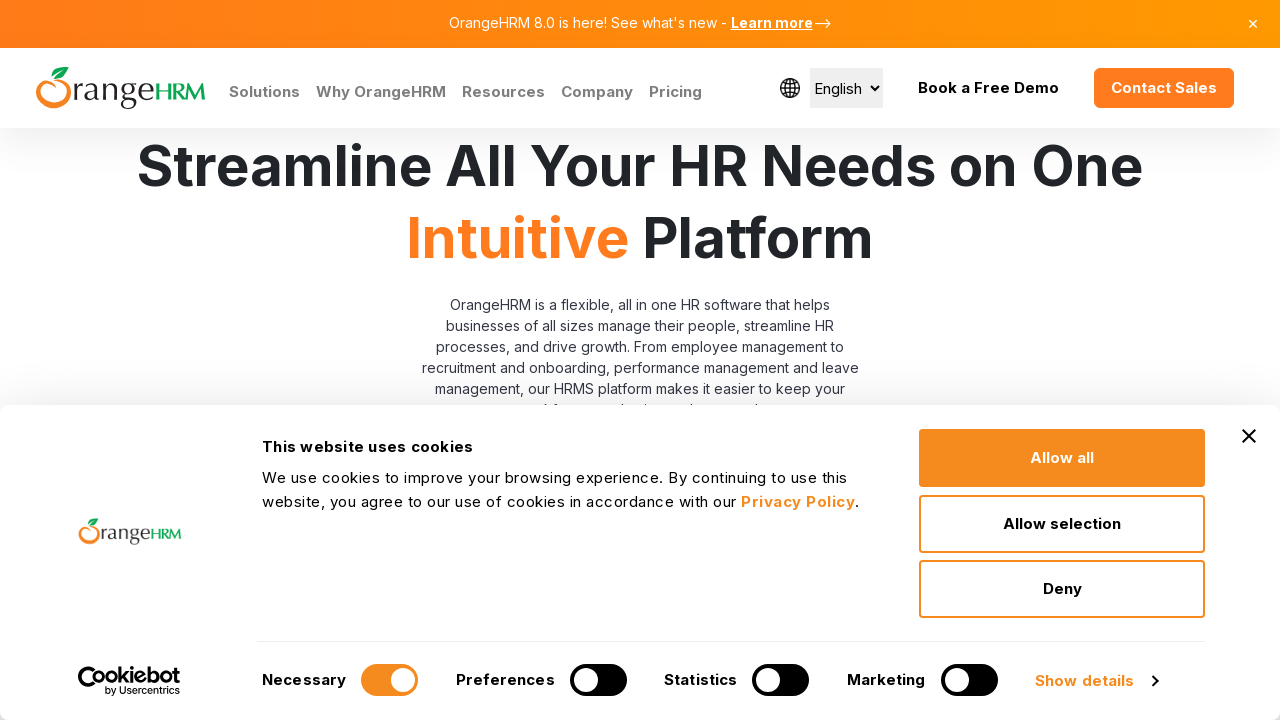

Retrieved parent window title: OrangeHRM
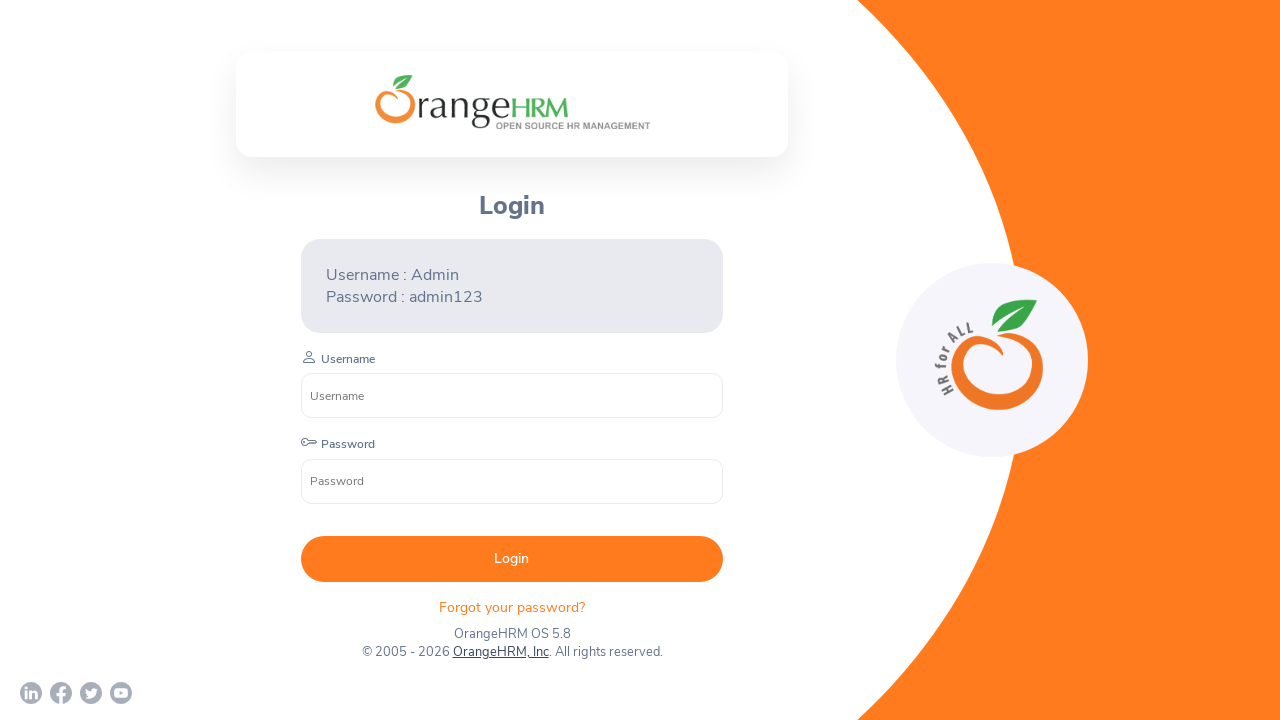

Closed the child browser window
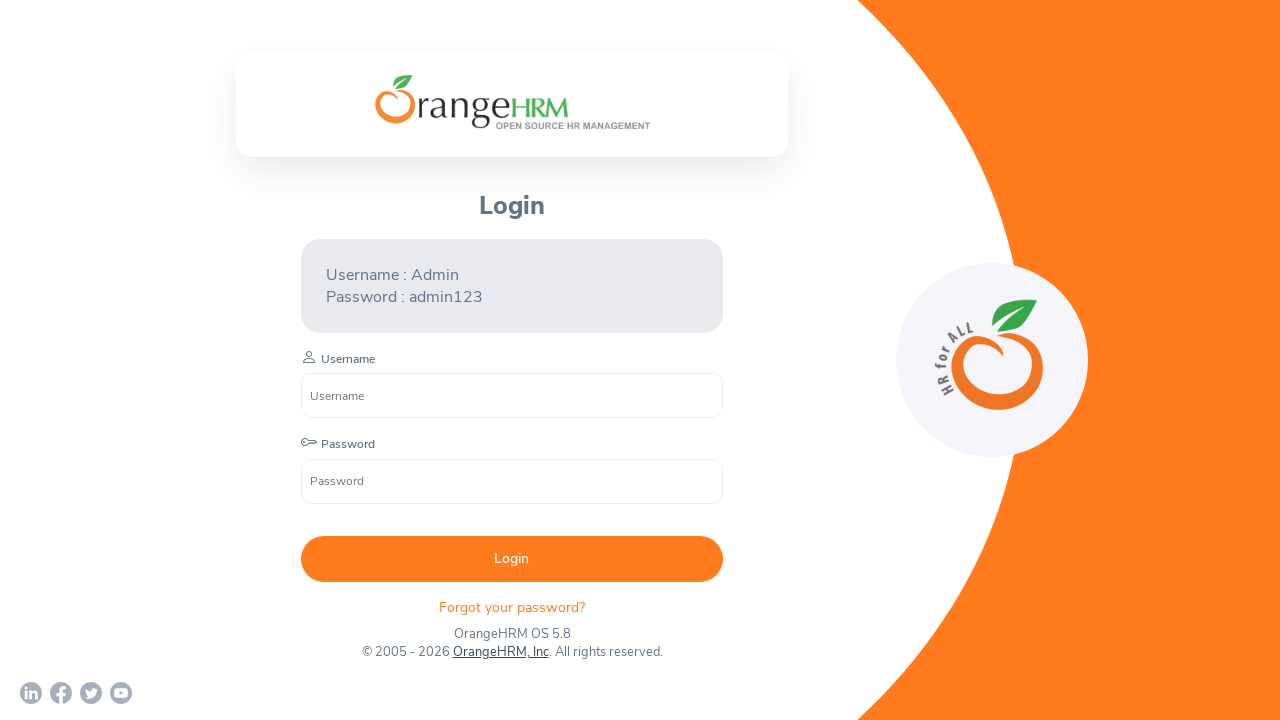

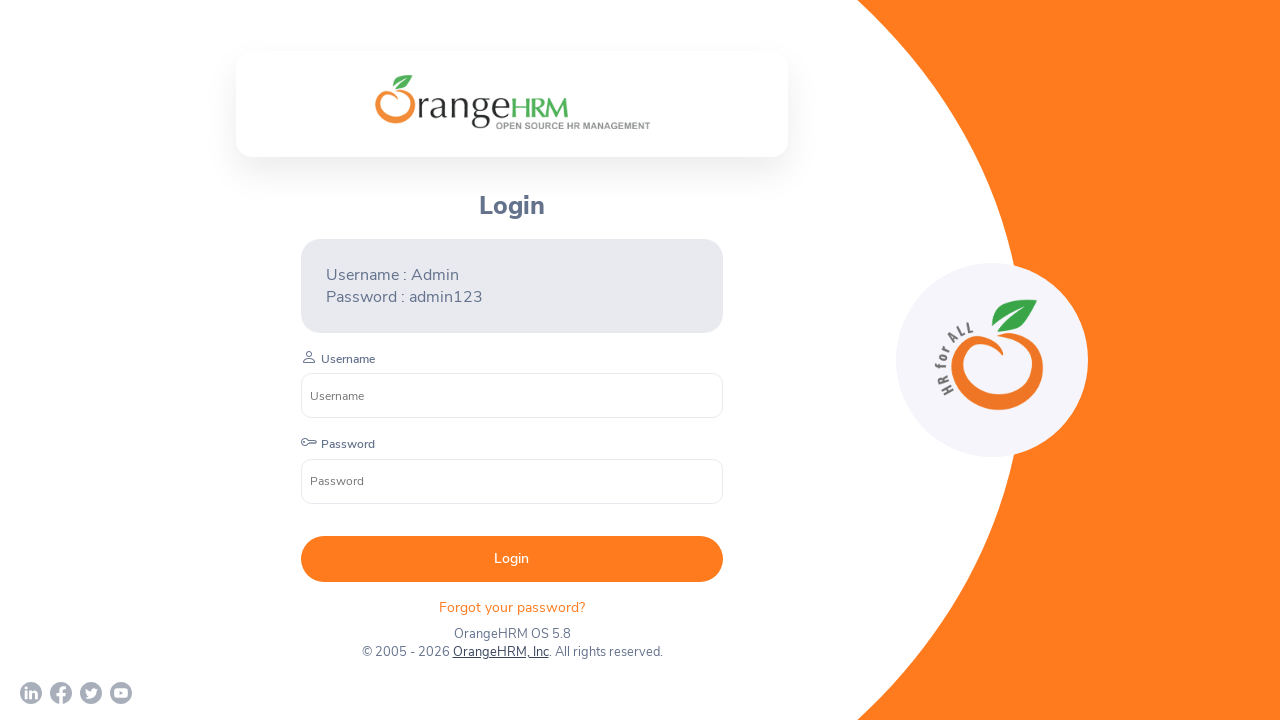